Tests jQuery UI custom dropdown by clicking on the dropdown and selecting a specific number option

Starting URL: https://jqueryui.com/resources/demos/selectmenu/default.html

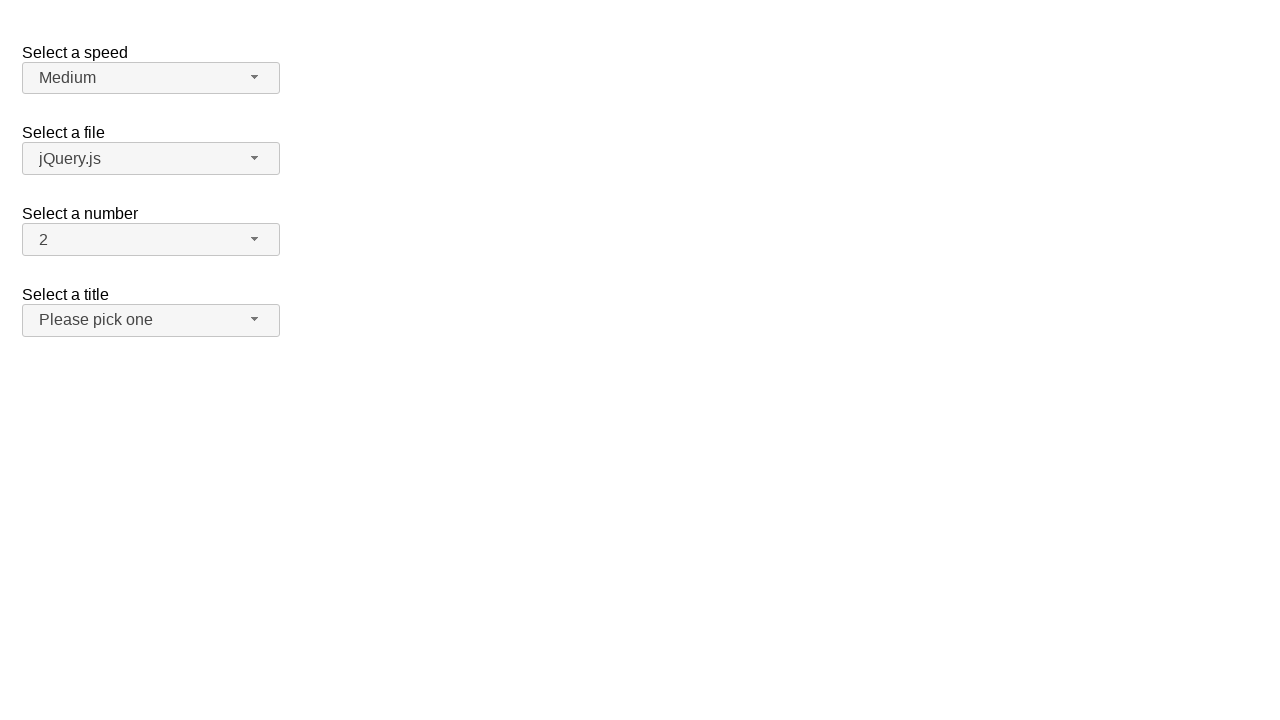

Clicked on the number dropdown button to open it at (151, 240) on xpath=//span[@id='number-button']
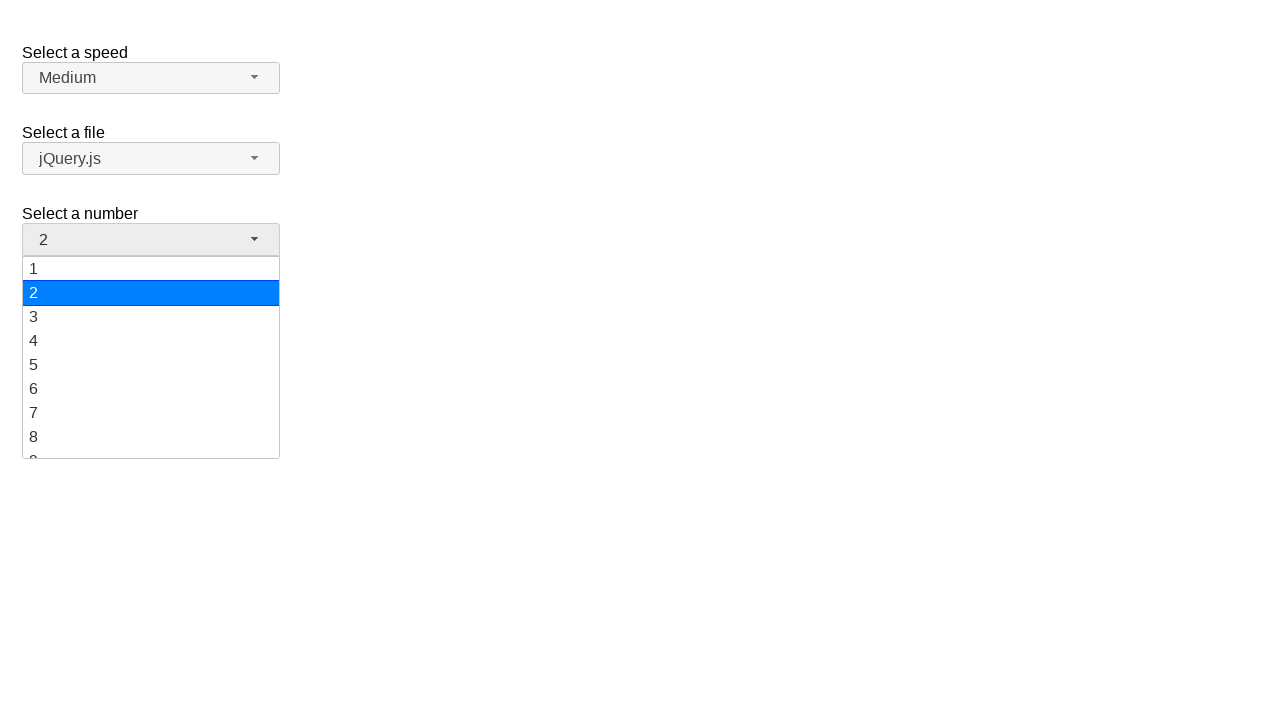

Dropdown menu appeared and became visible
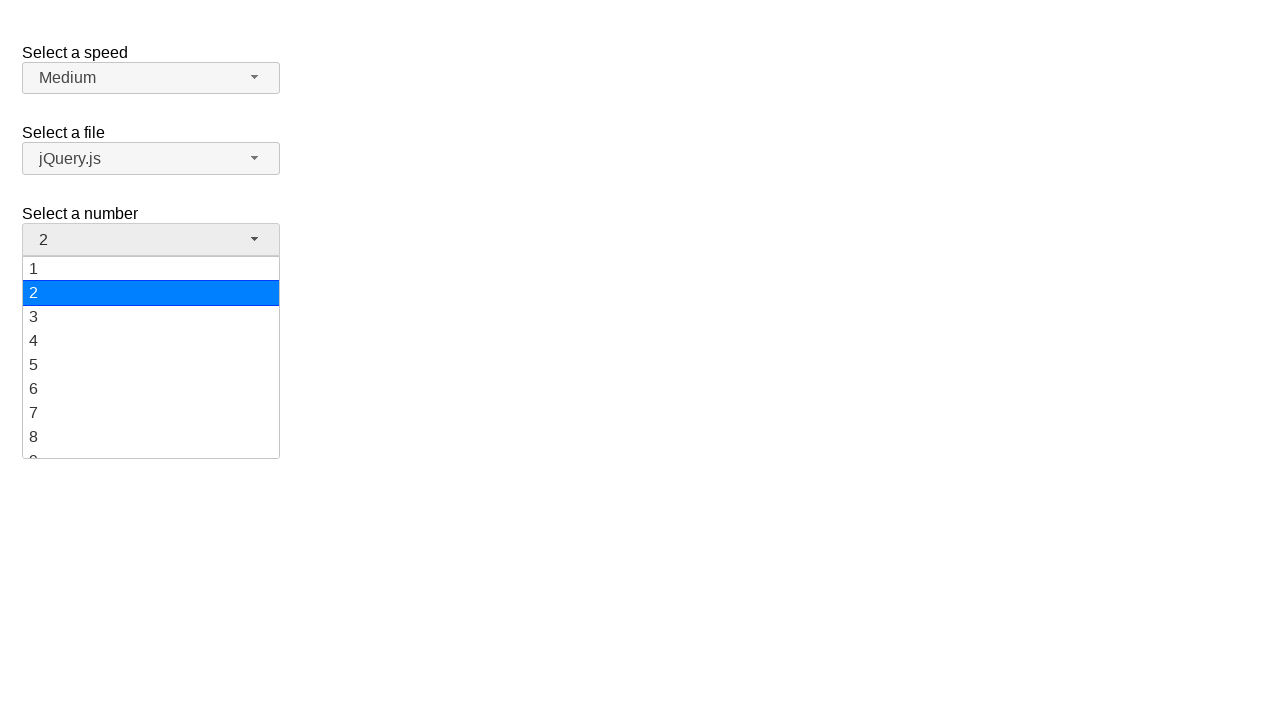

Selected option '8' from the dropdown menu at (151, 437) on xpath=//ul[@id='number-menu']//div >> nth=7
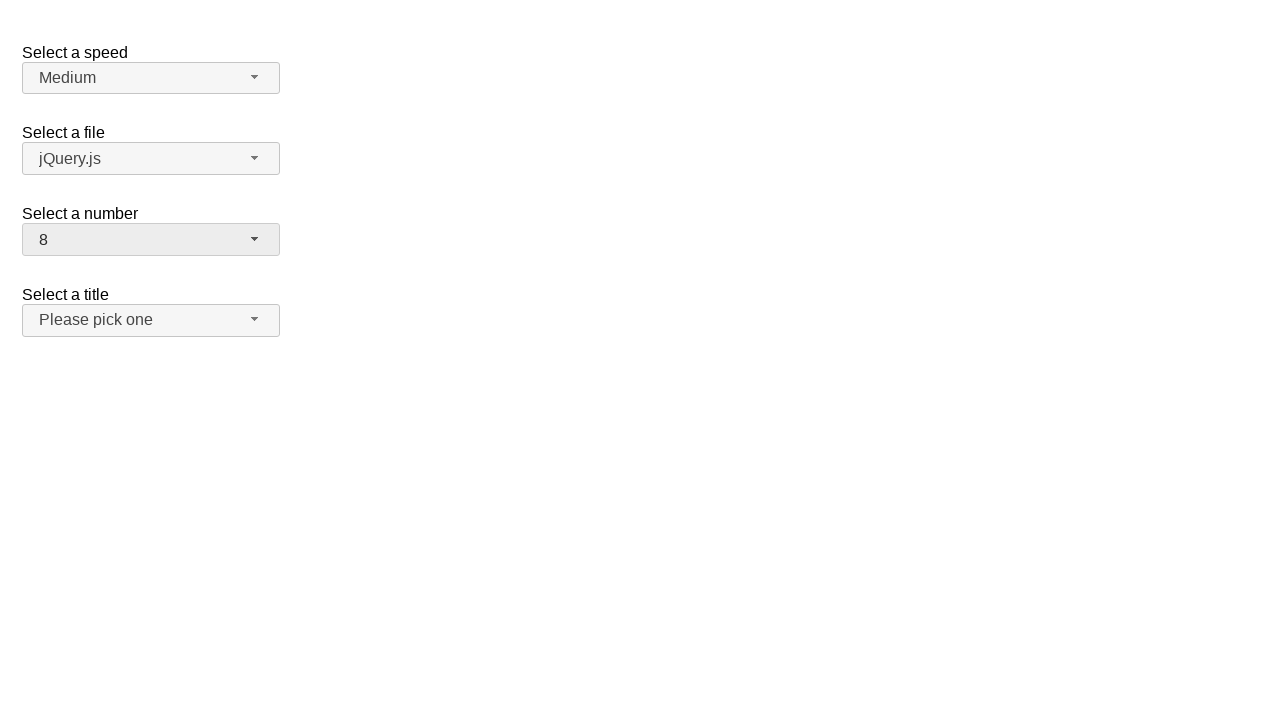

Retrieved selected text from dropdown button
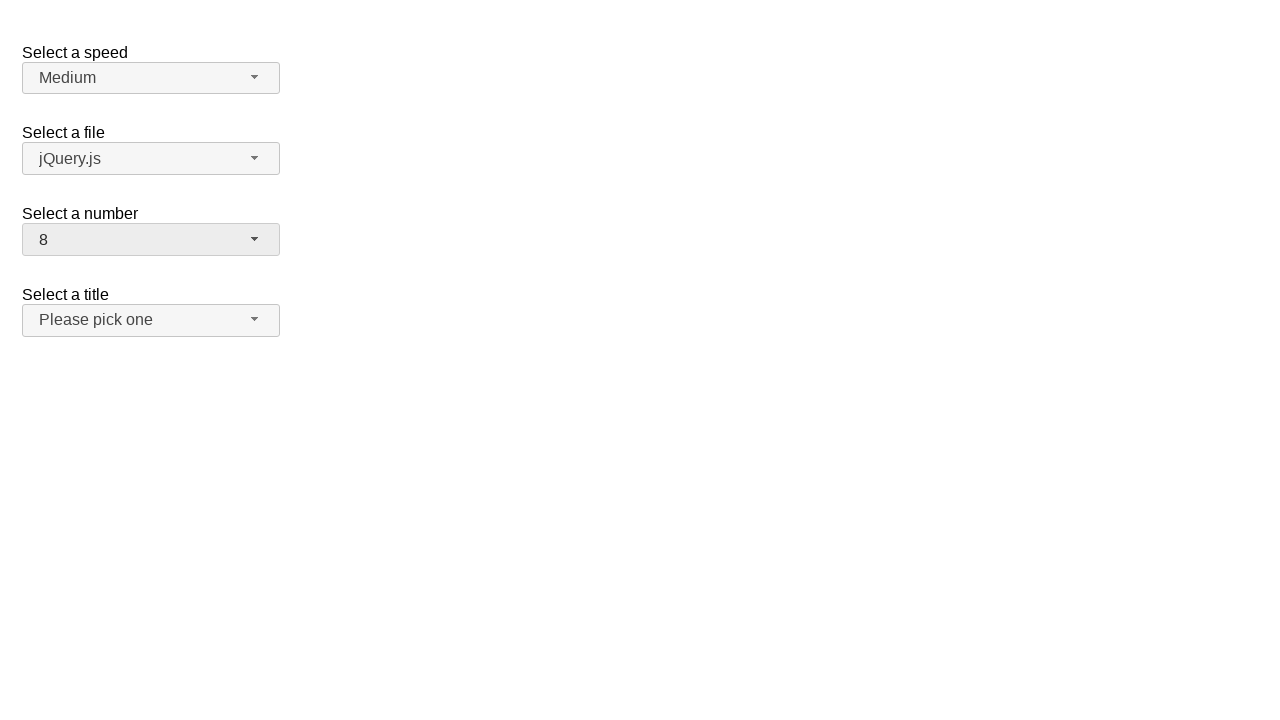

Verified that selected value is '8' as expected
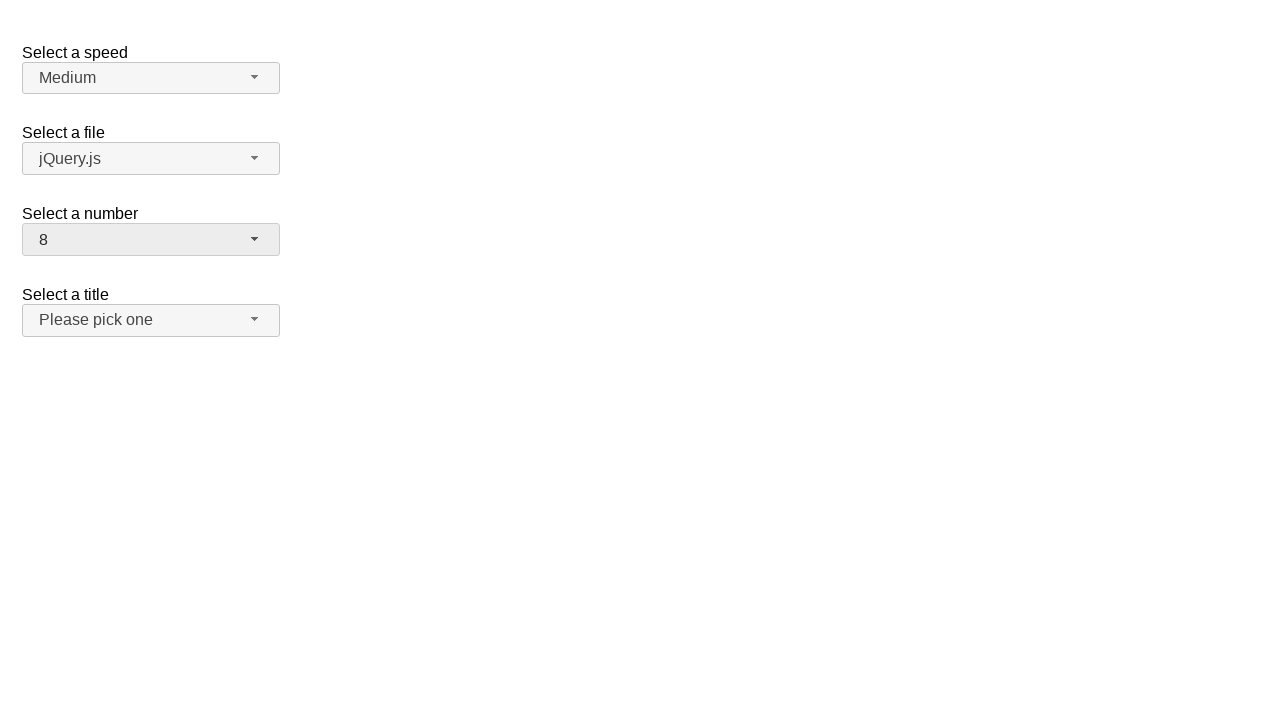

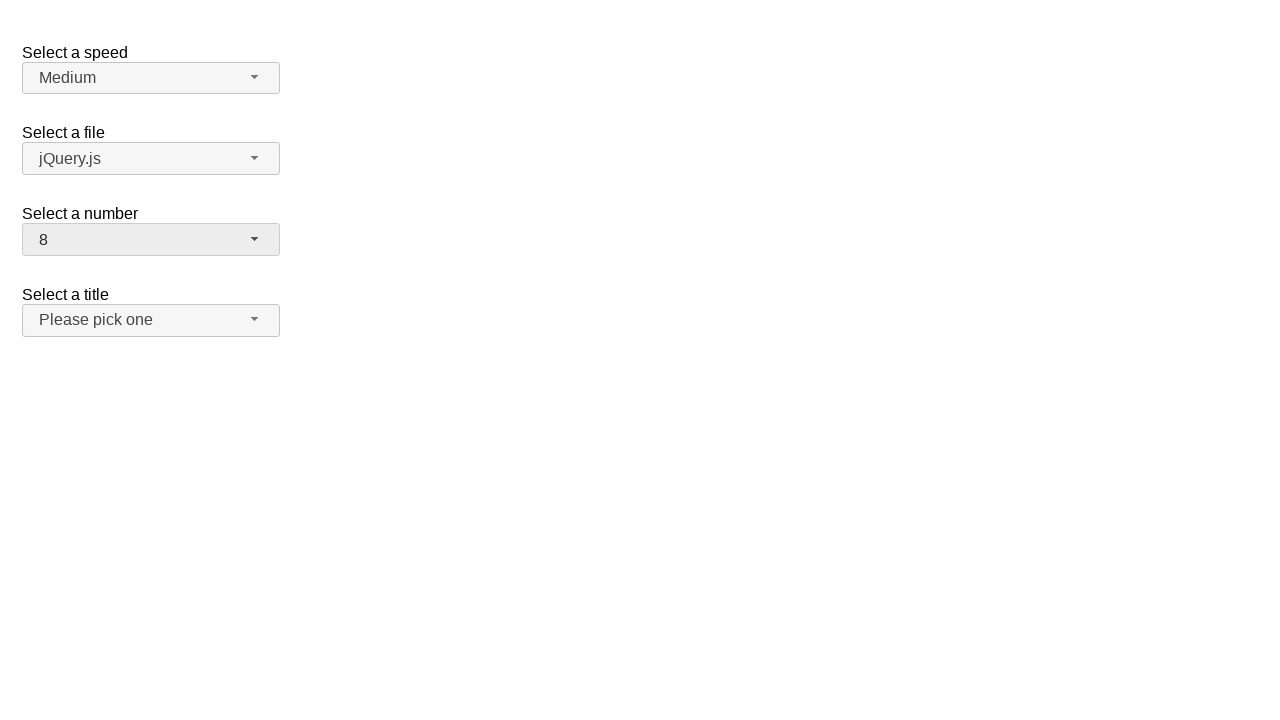